Tests window handling functionality by opening a new window, switching between windows, and filling forms in both the parent and child windows

Starting URL: https://www.hyrtutorials.com/p/window-handles-practice.html

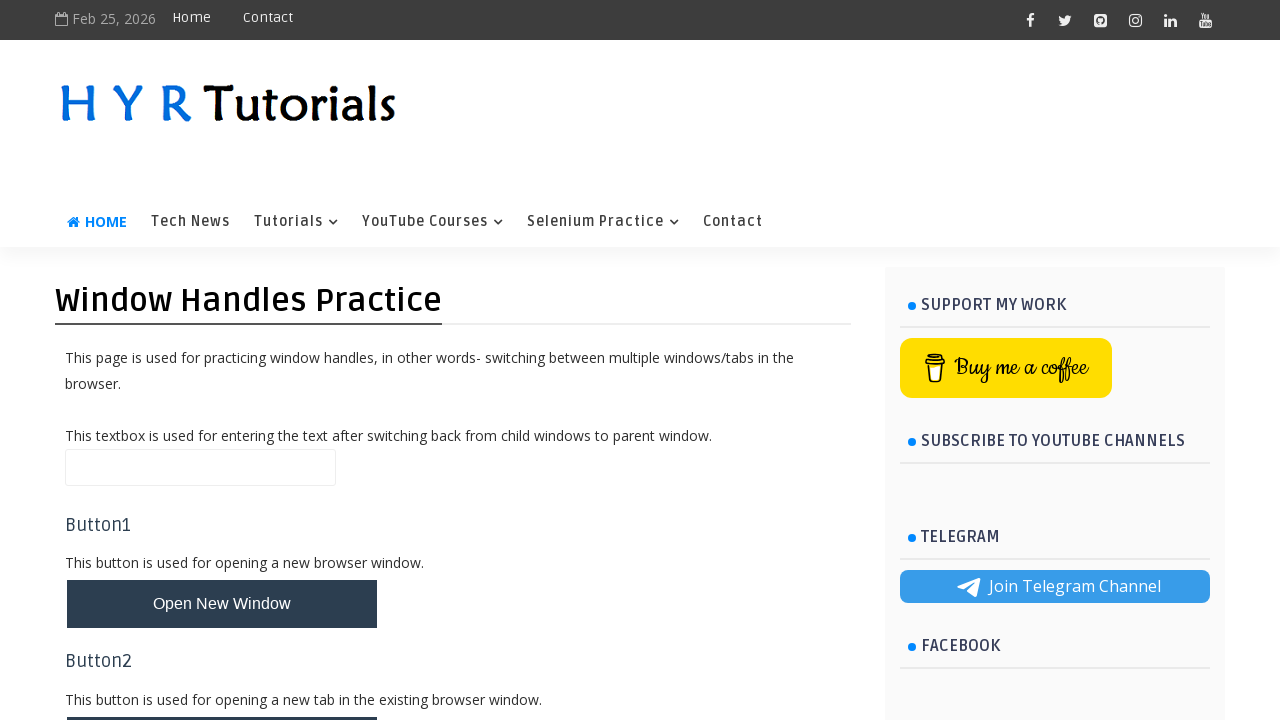

Scrolled down 250 pixels to make button visible
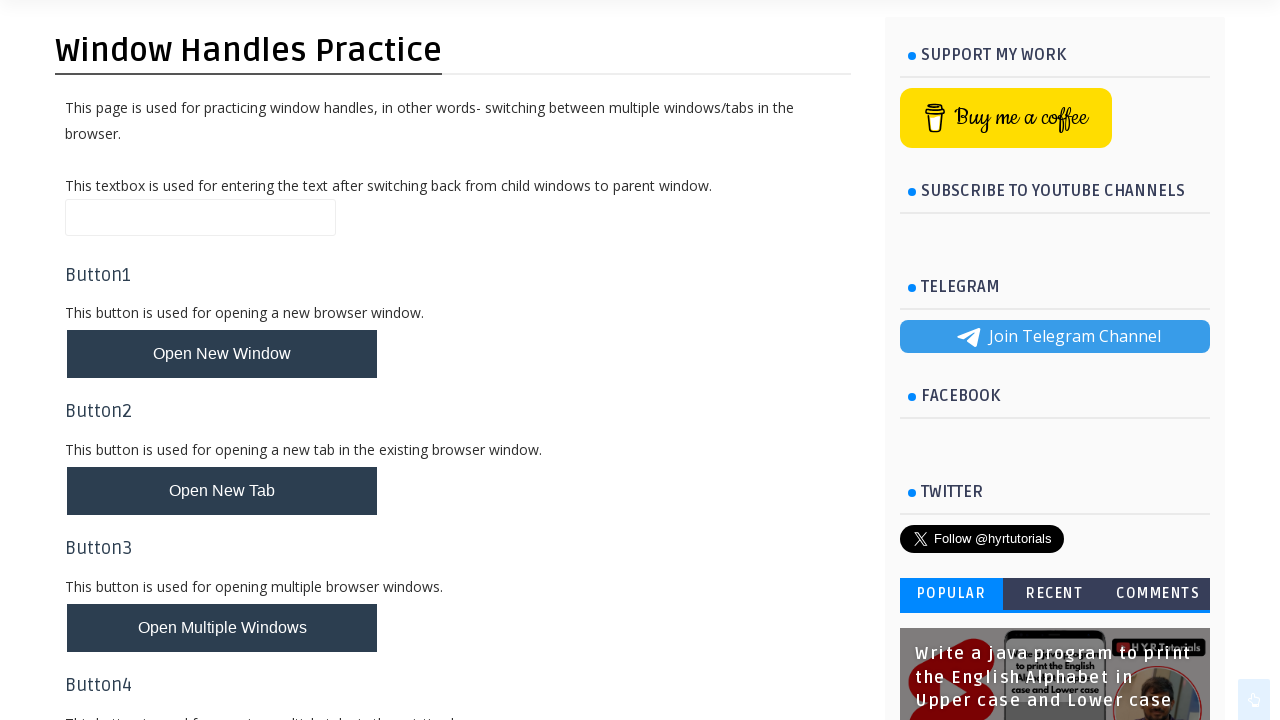

Clicked button to open new window at (222, 354) on #newWindowBtn
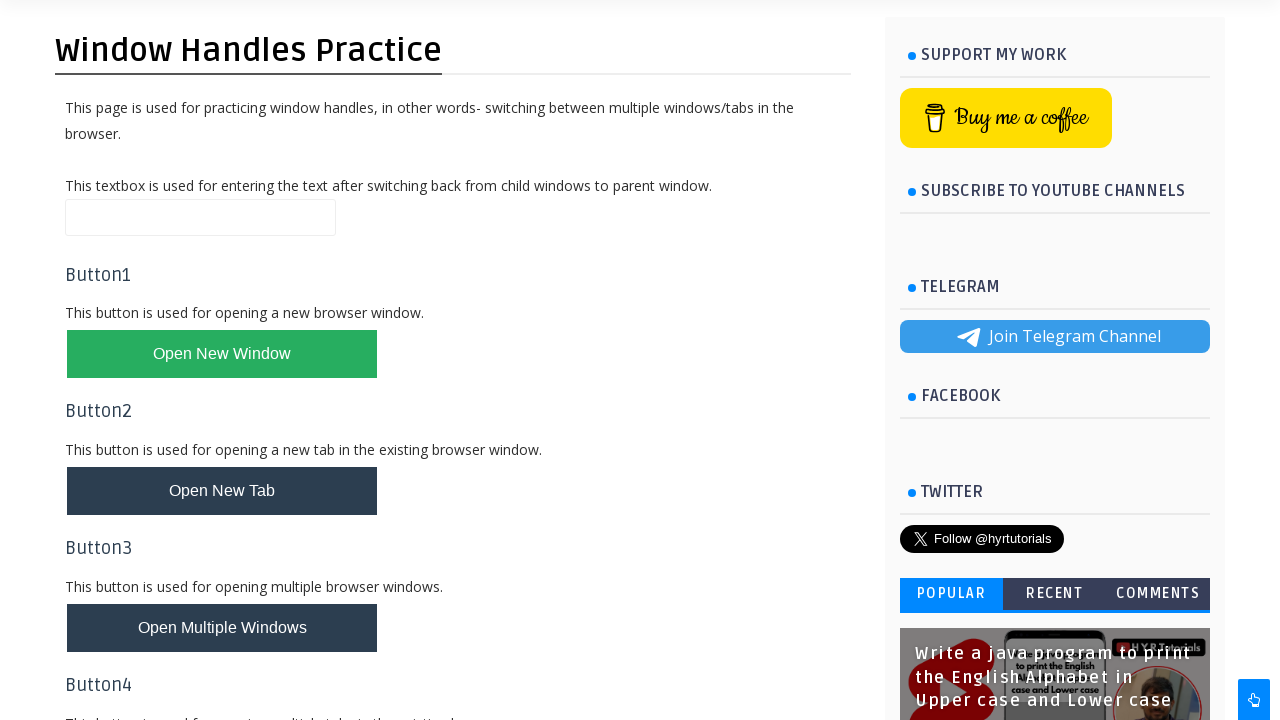

New window popup opened successfully
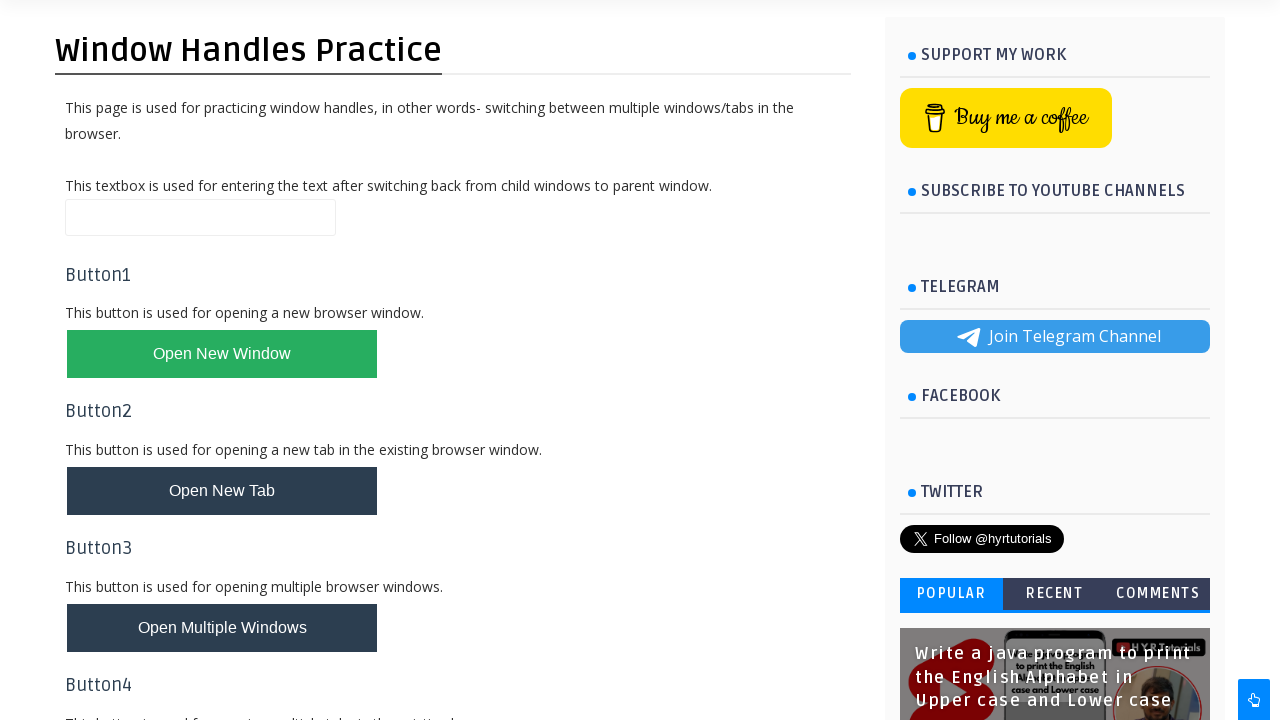

Filled firstName field with 'Lion' in new window on #firstName
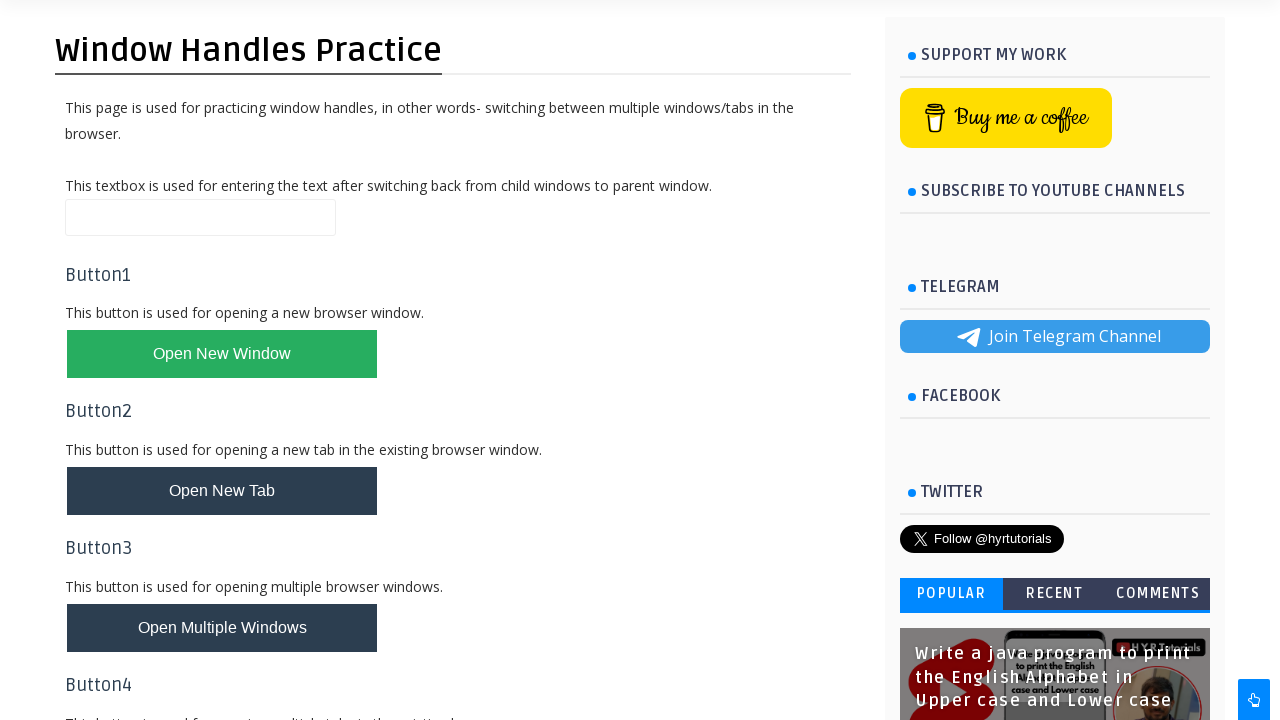

Filled name field with 'Hello everyone' in parent window on #name
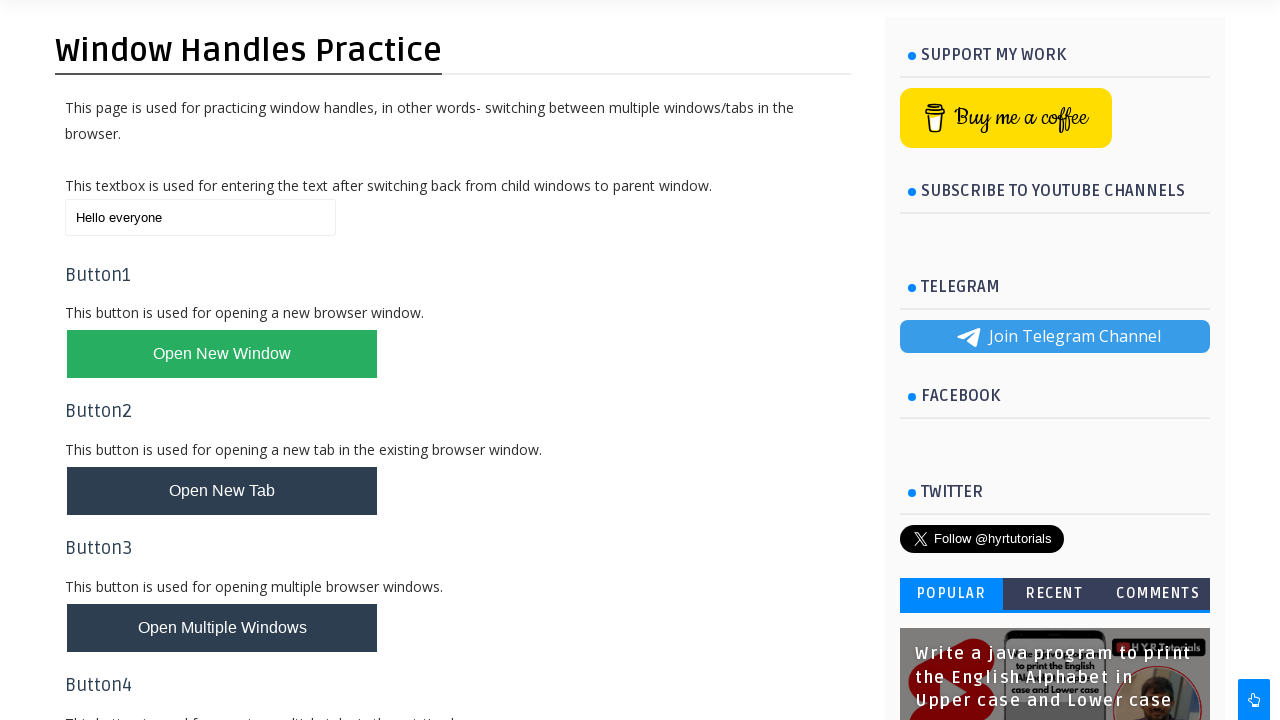

Closed the child window
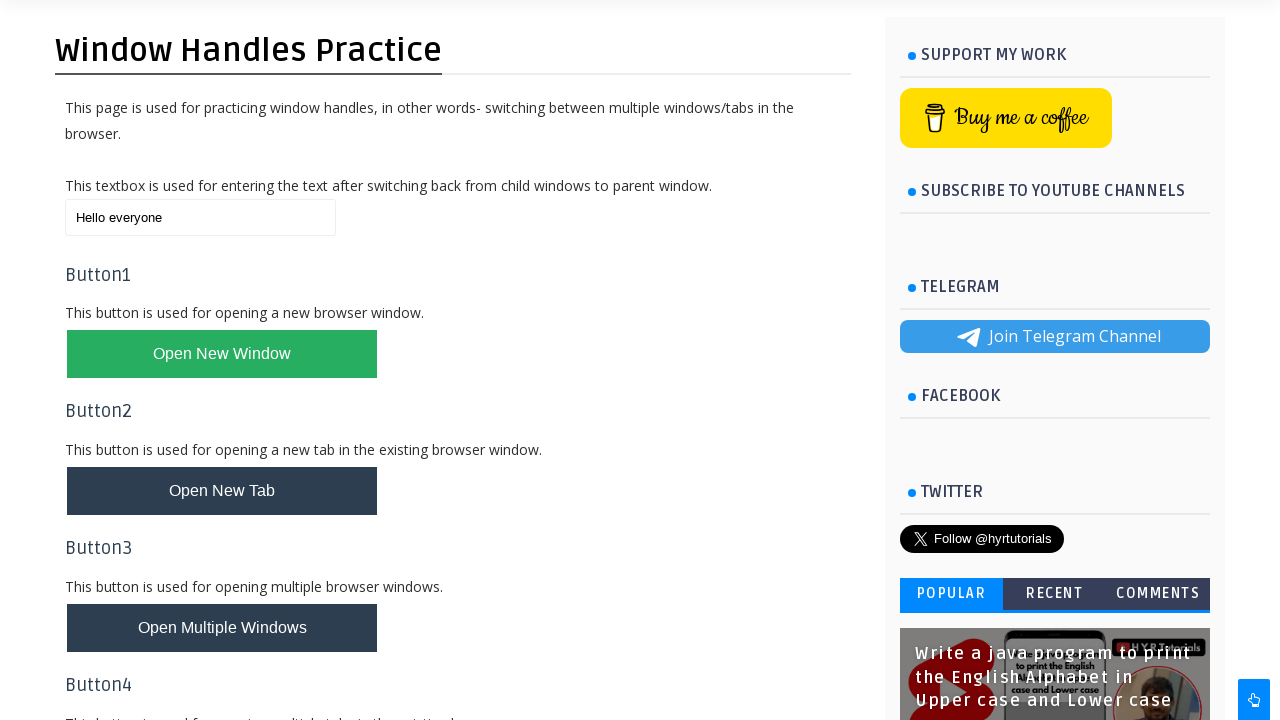

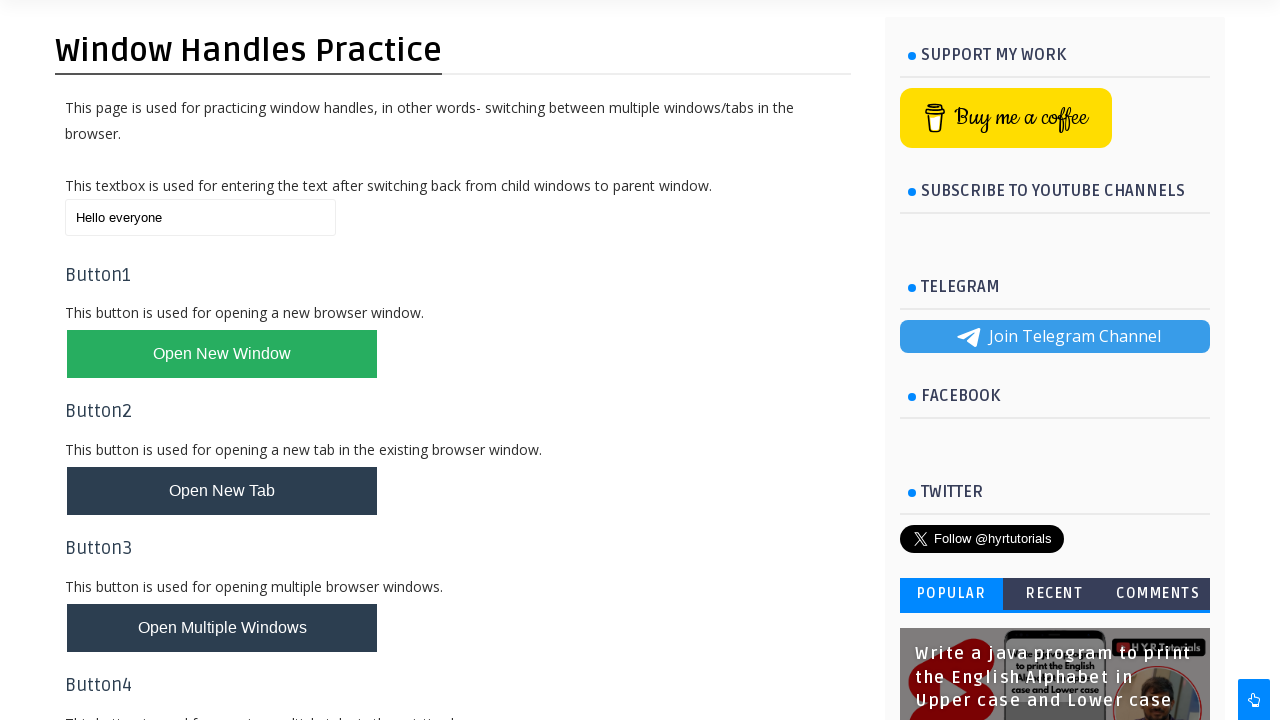